Tests that the Gündem page does not show 404 error or empty content message

Starting URL: https://egundem.com/gundem

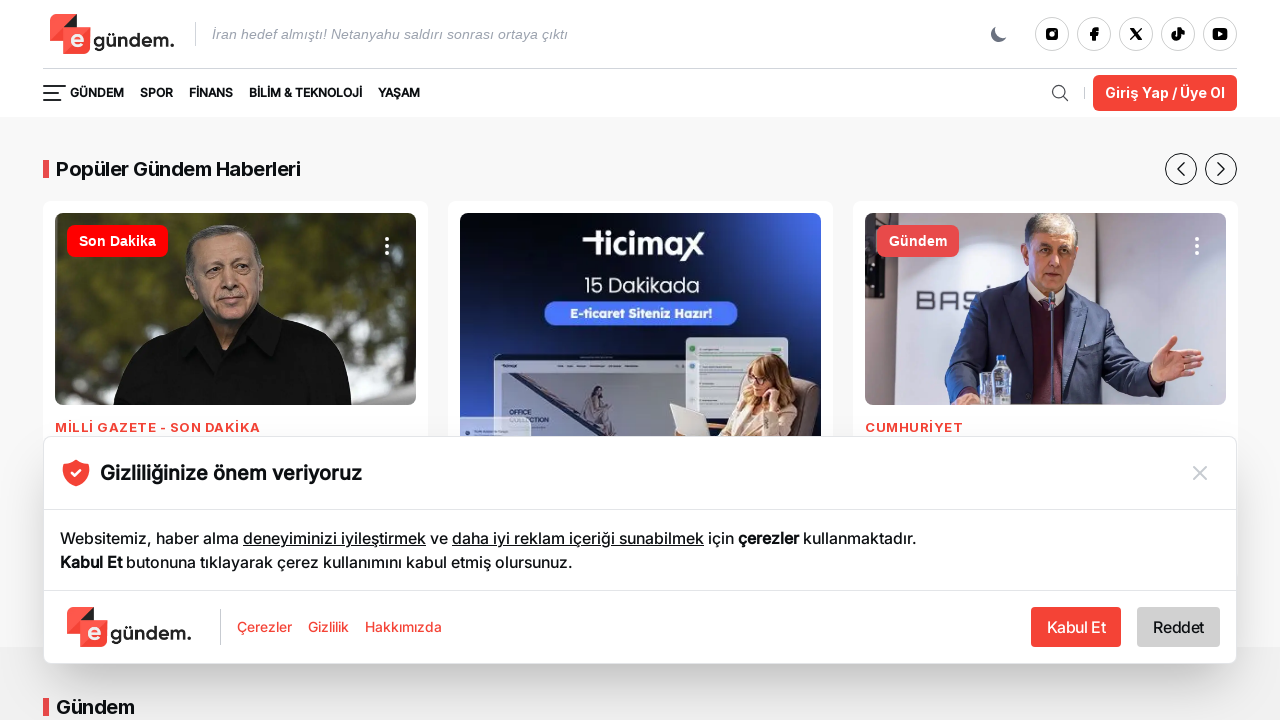

Checked for 404 error text on Gündem page
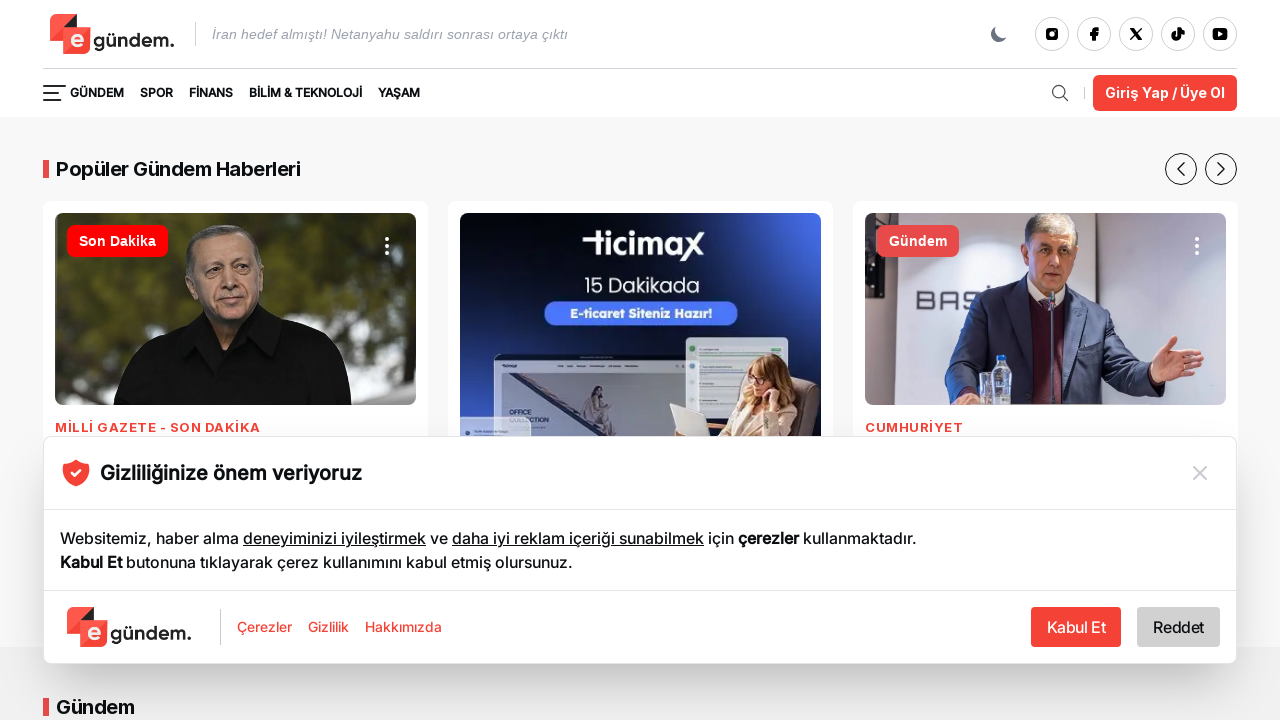

Checked for 'İçerik bulunamadı' (content not found) message
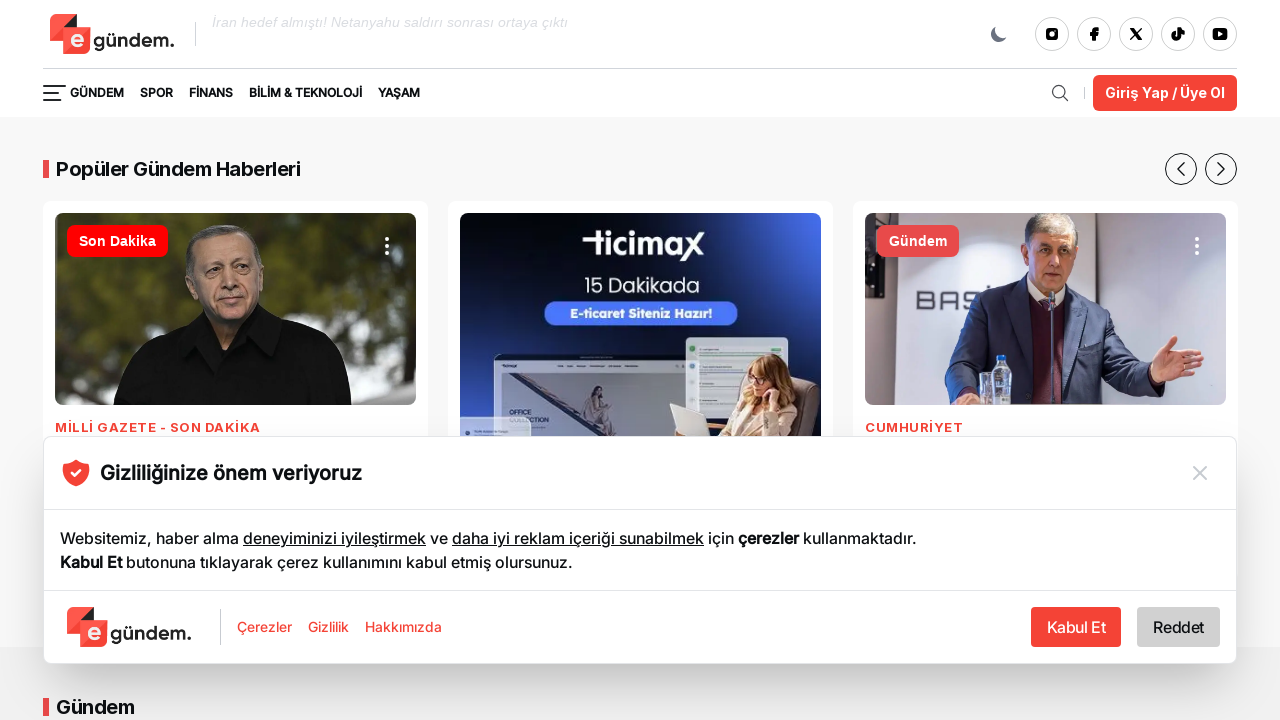

Verified that page does not contain 404 or empty content errors
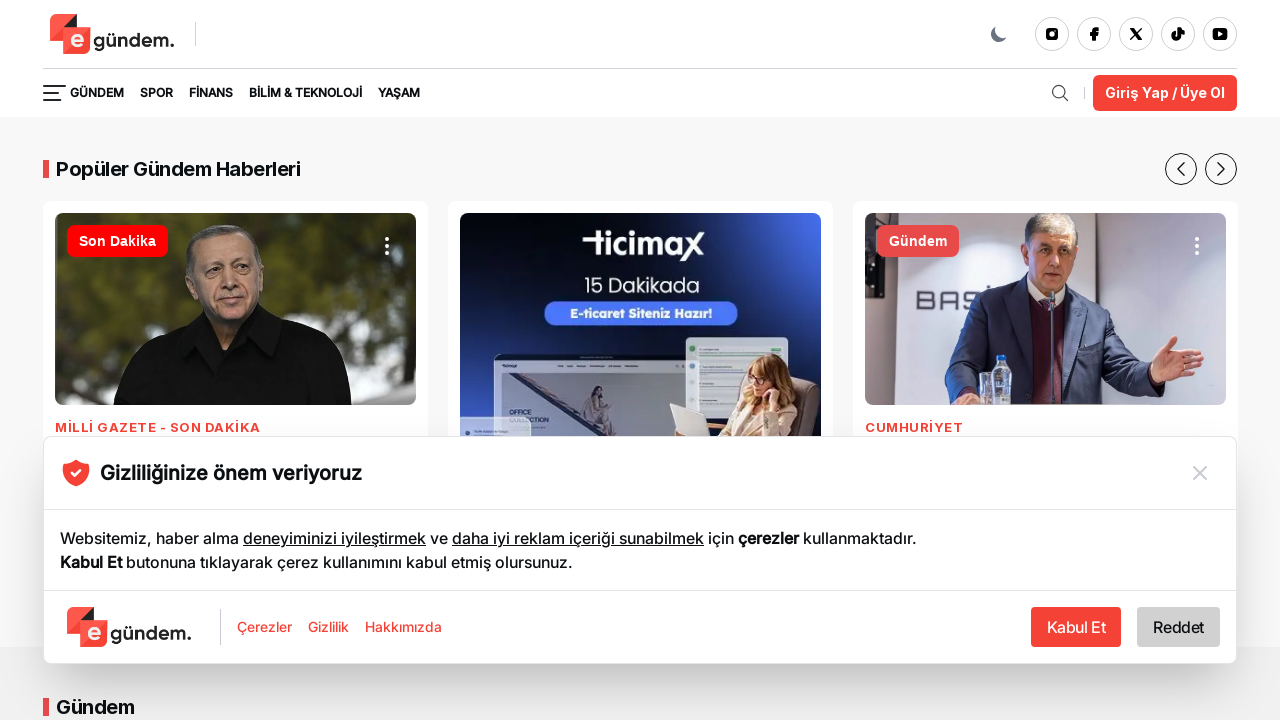

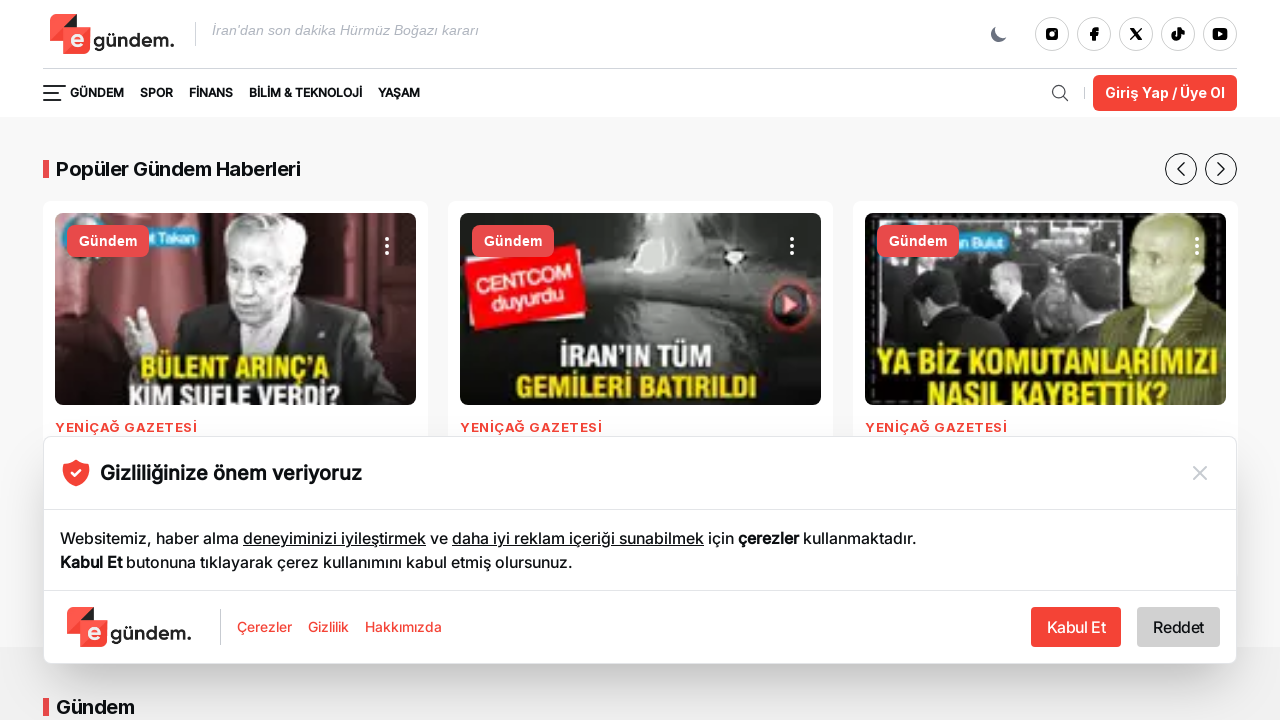